Verifies that the OrangeHRM login page has the correct page title

Starting URL: https://opensource-demo.orangehrmlive.com/

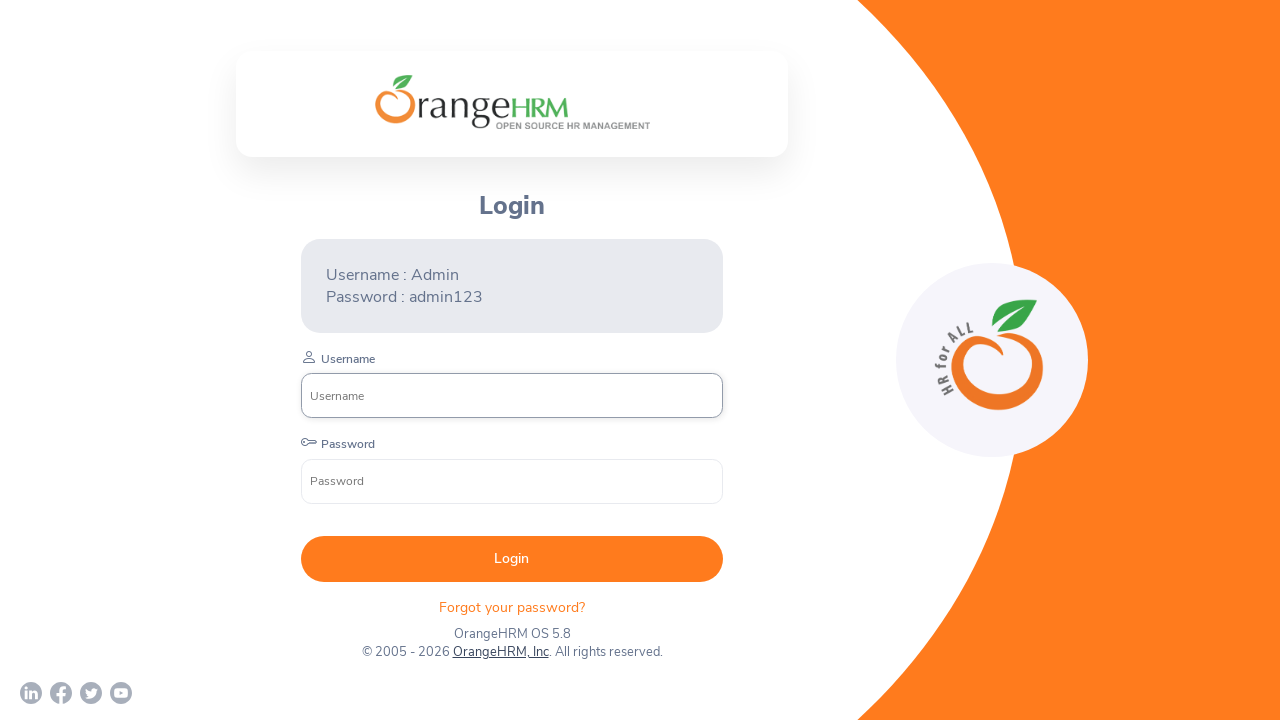

Navigated to OrangeHRM login page
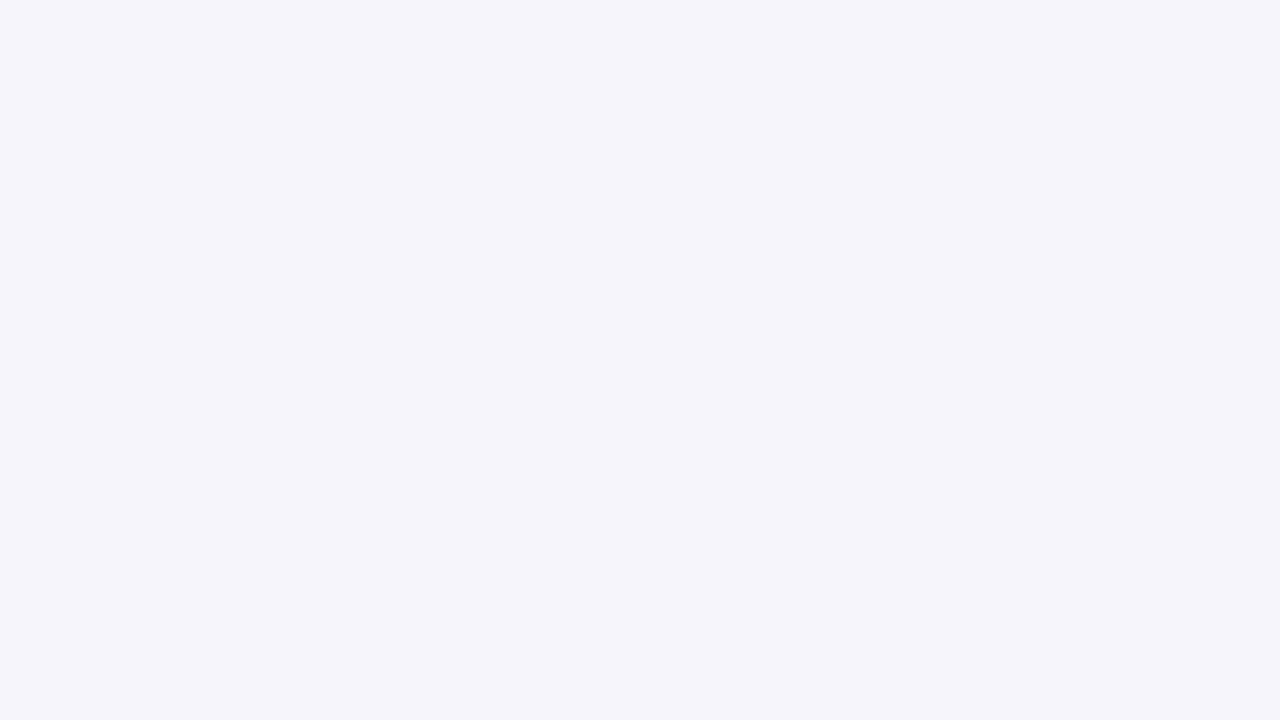

Verified page title is 'OrangeHRM'
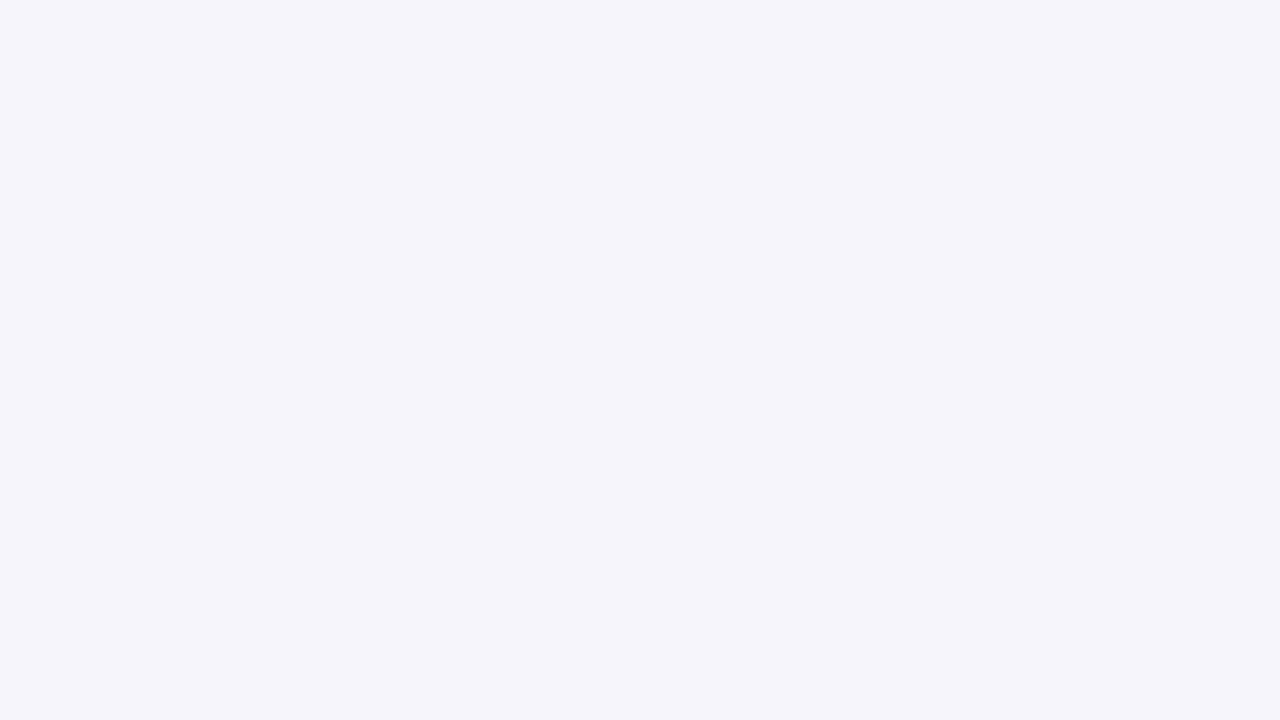

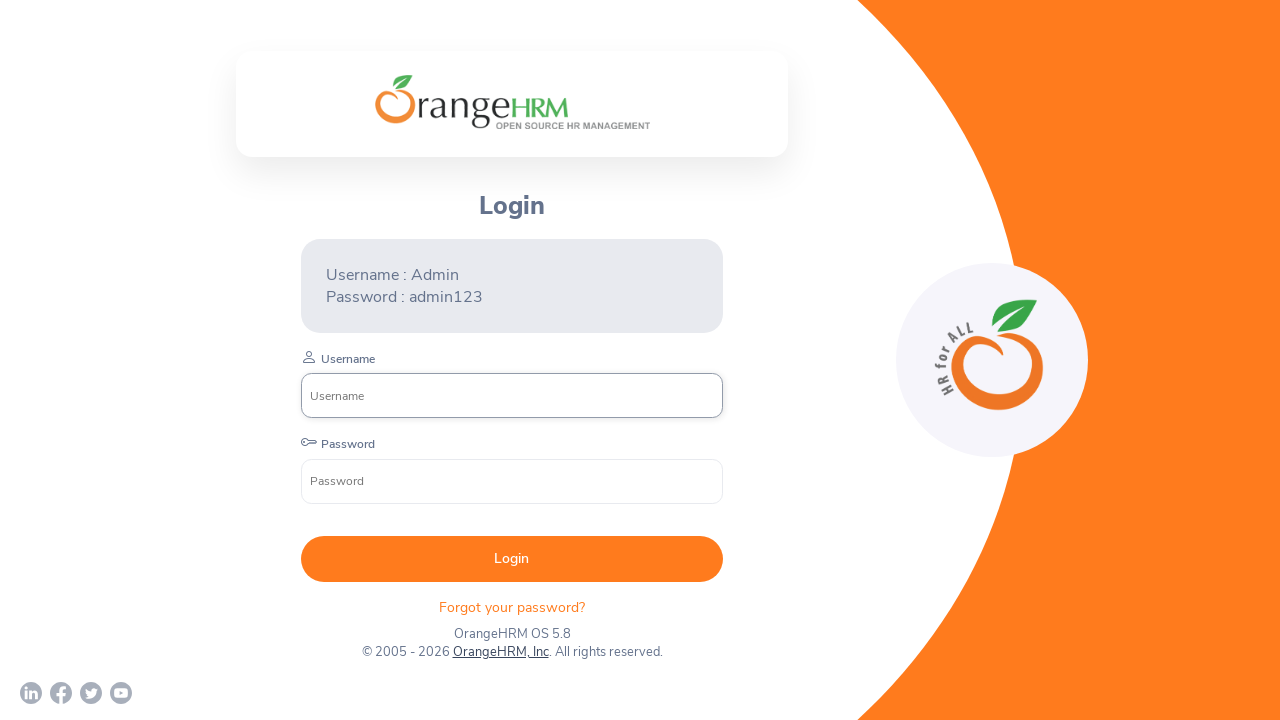